Tests editing a todo item by double-clicking and typing a new value

Starting URL: https://demo.playwright.dev/todomvc

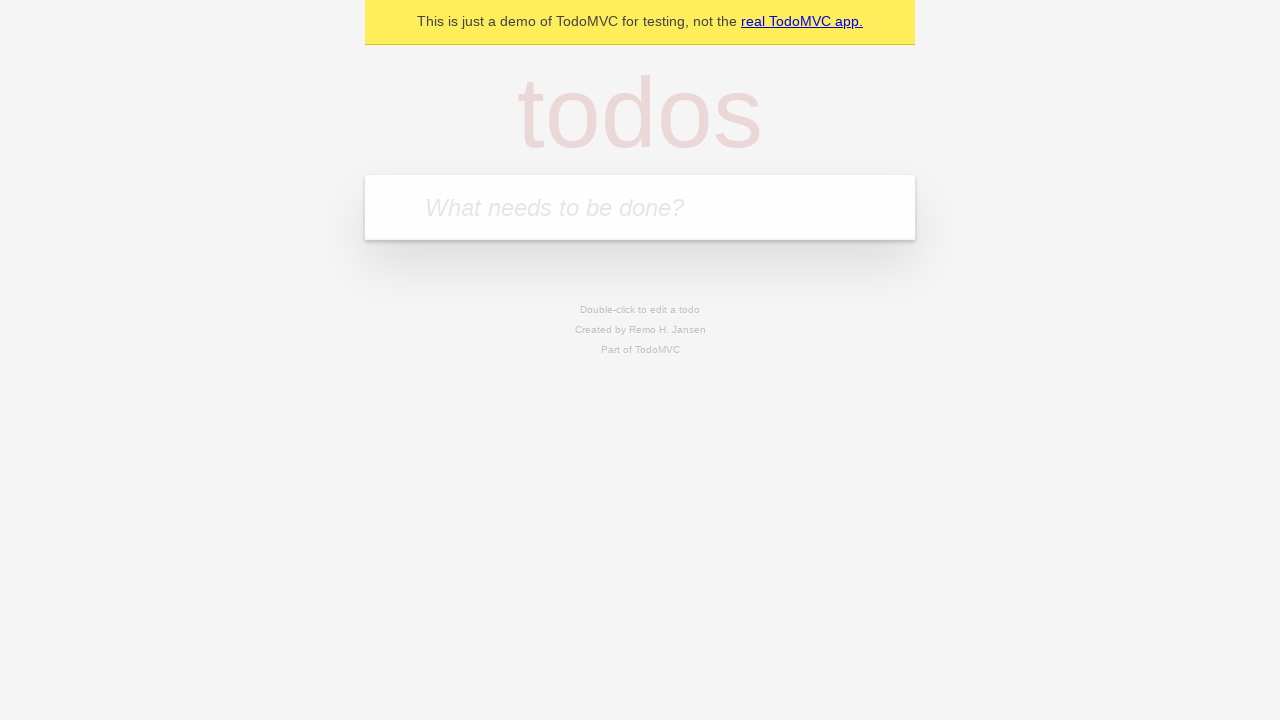

Filled input with first todo 'buy some cheese' on internal:attr=[placeholder="What needs to be done?"i]
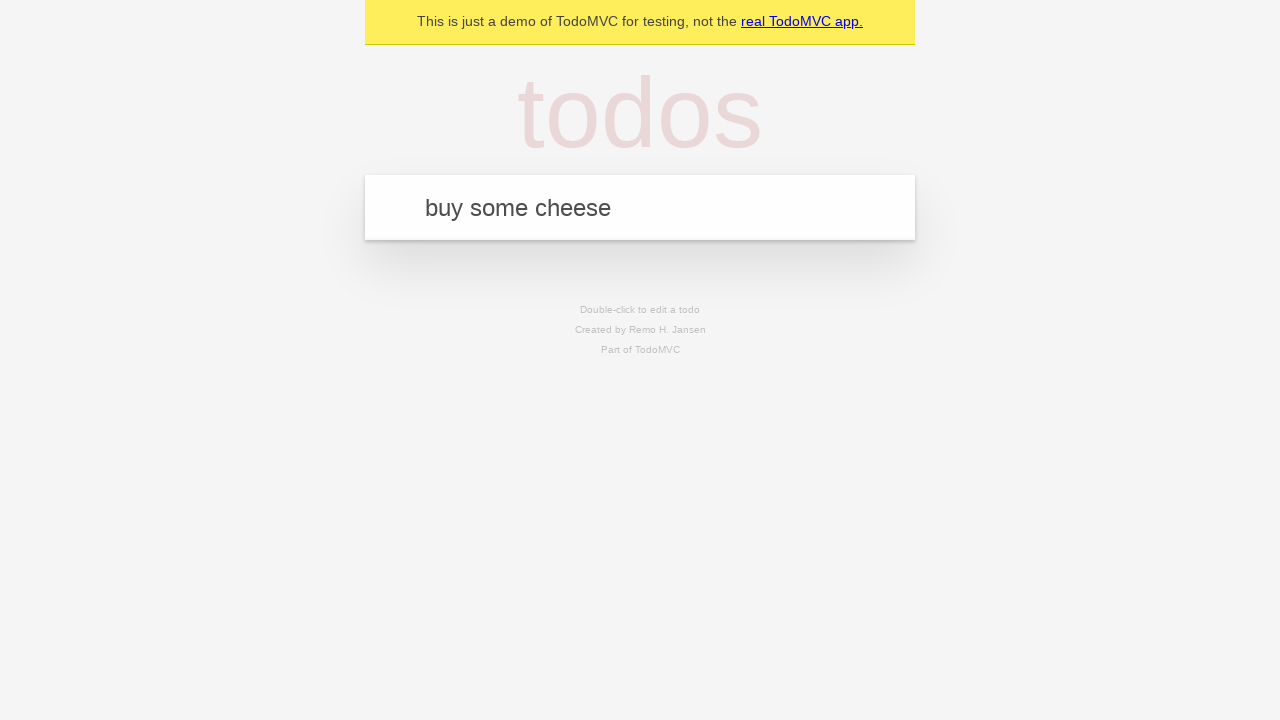

Pressed Enter to create first todo on internal:attr=[placeholder="What needs to be done?"i]
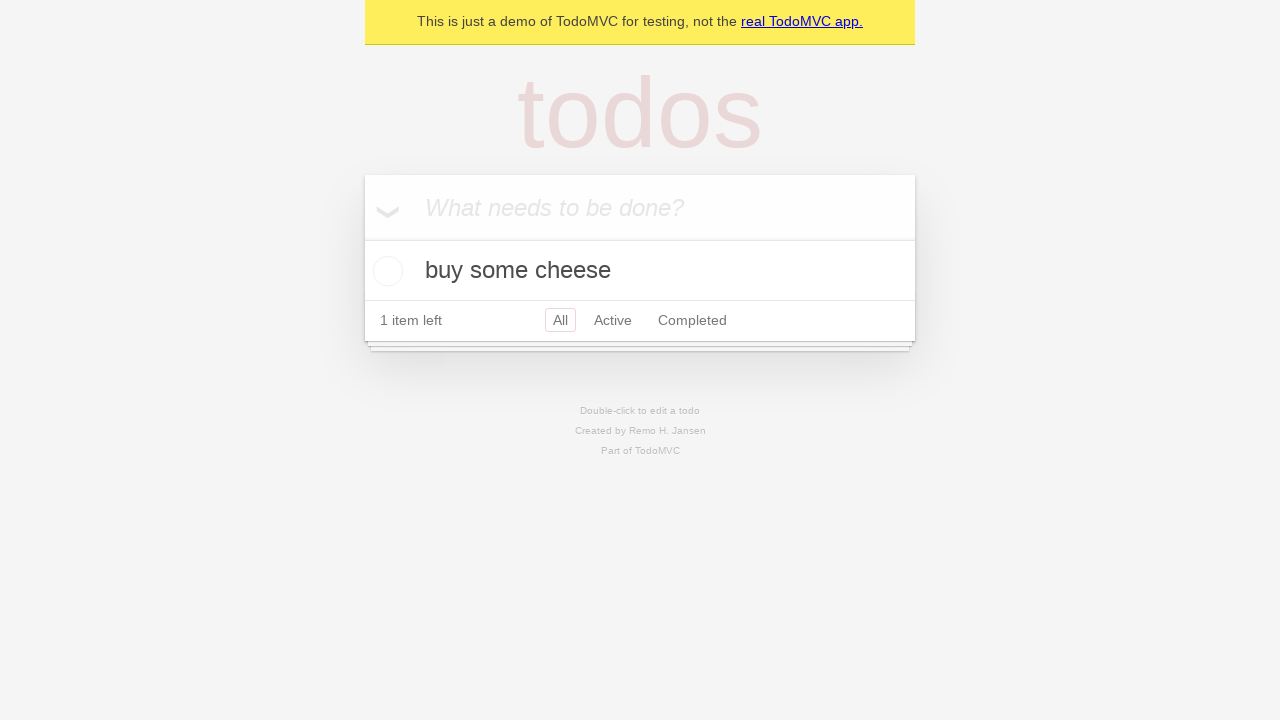

Filled input with second todo 'feed the cat' on internal:attr=[placeholder="What needs to be done?"i]
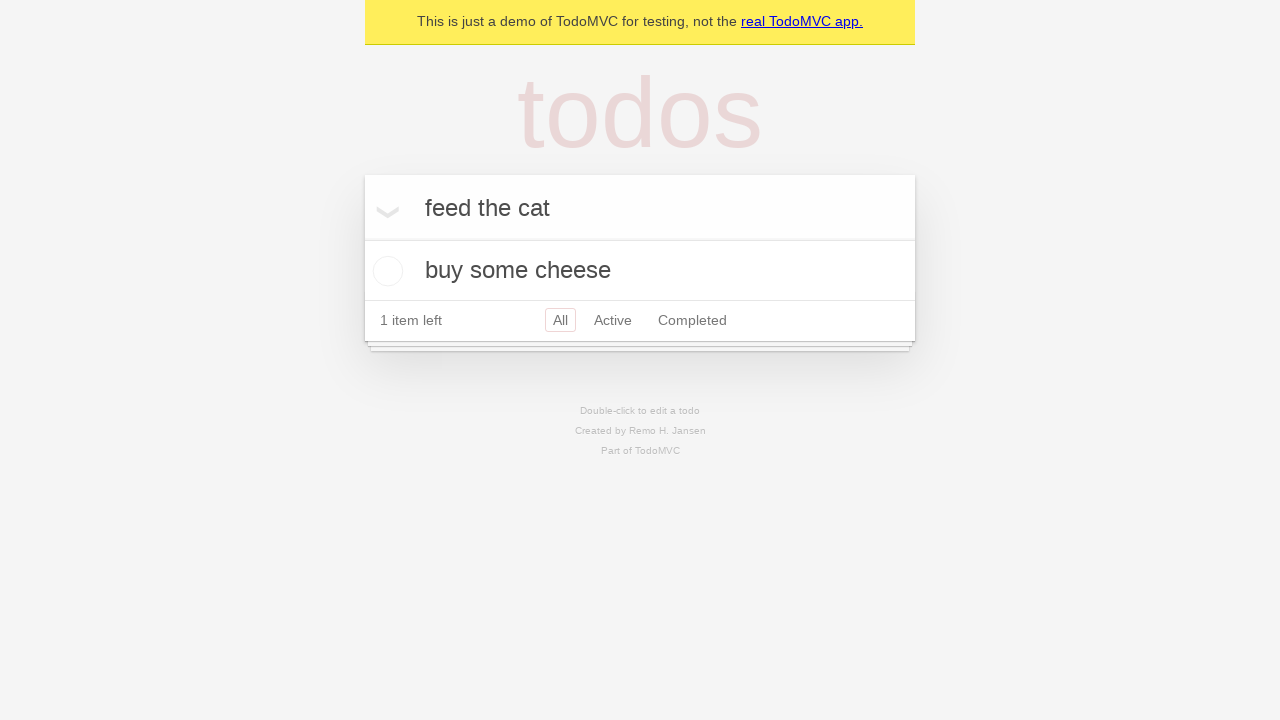

Pressed Enter to create second todo on internal:attr=[placeholder="What needs to be done?"i]
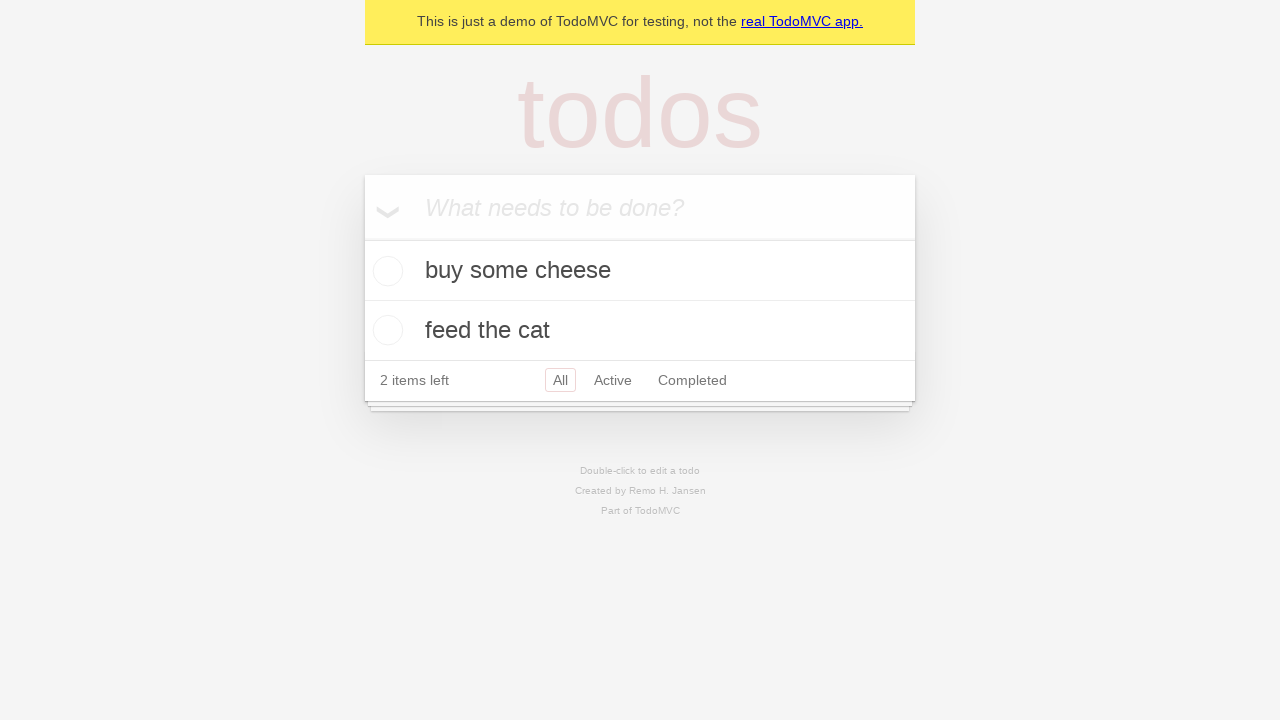

Filled input with third todo 'book a doctors appointment' on internal:attr=[placeholder="What needs to be done?"i]
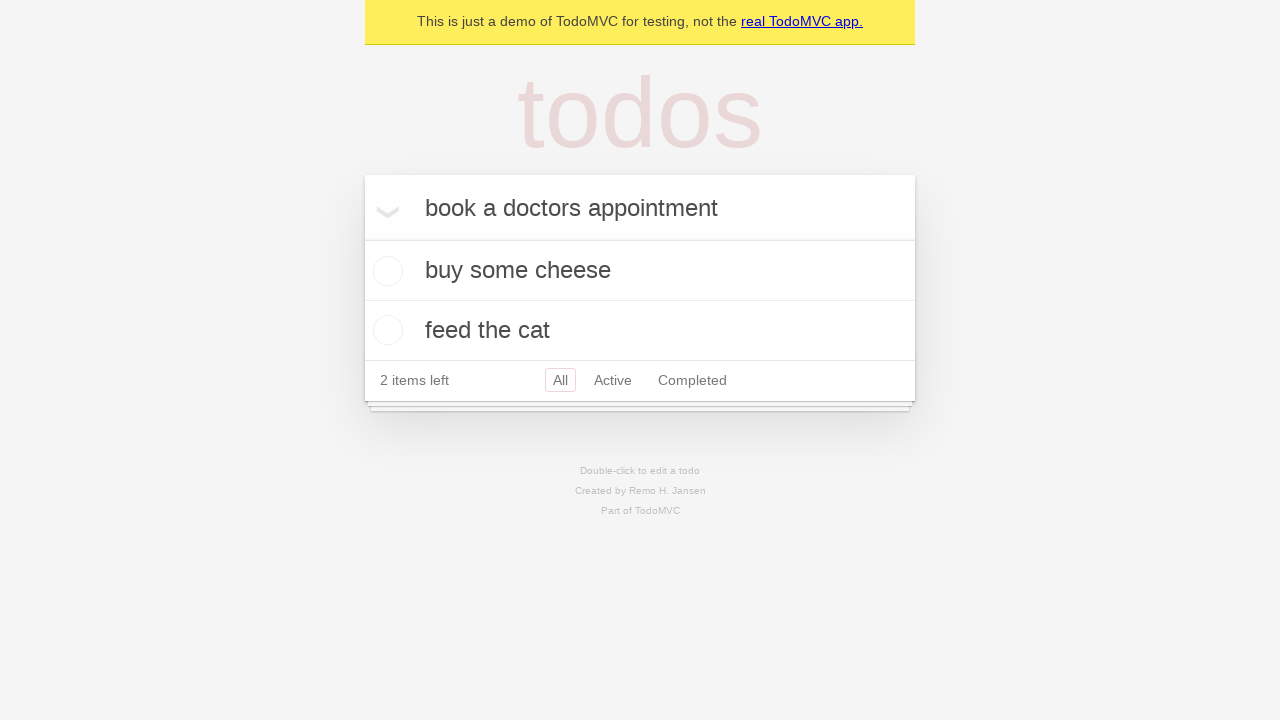

Pressed Enter to create third todo on internal:attr=[placeholder="What needs to be done?"i]
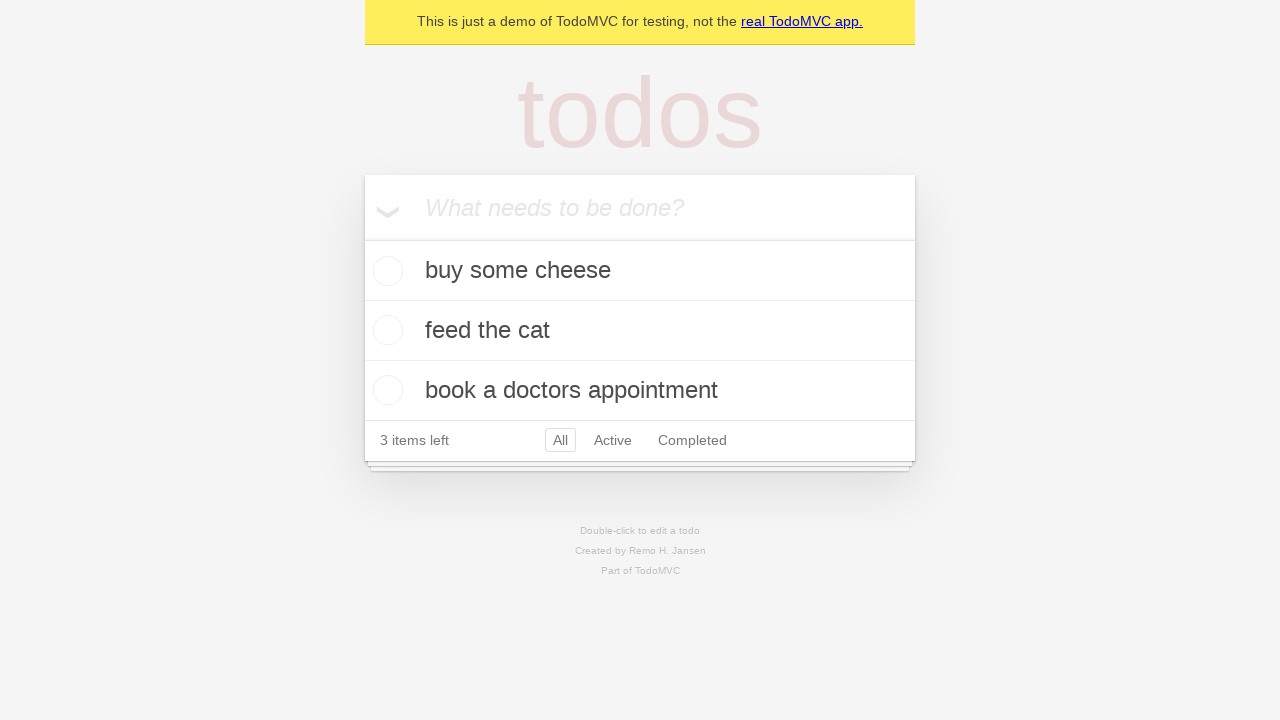

Double-clicked second todo item to enable editing at (640, 331) on internal:testid=[data-testid="todo-item"s] >> nth=1
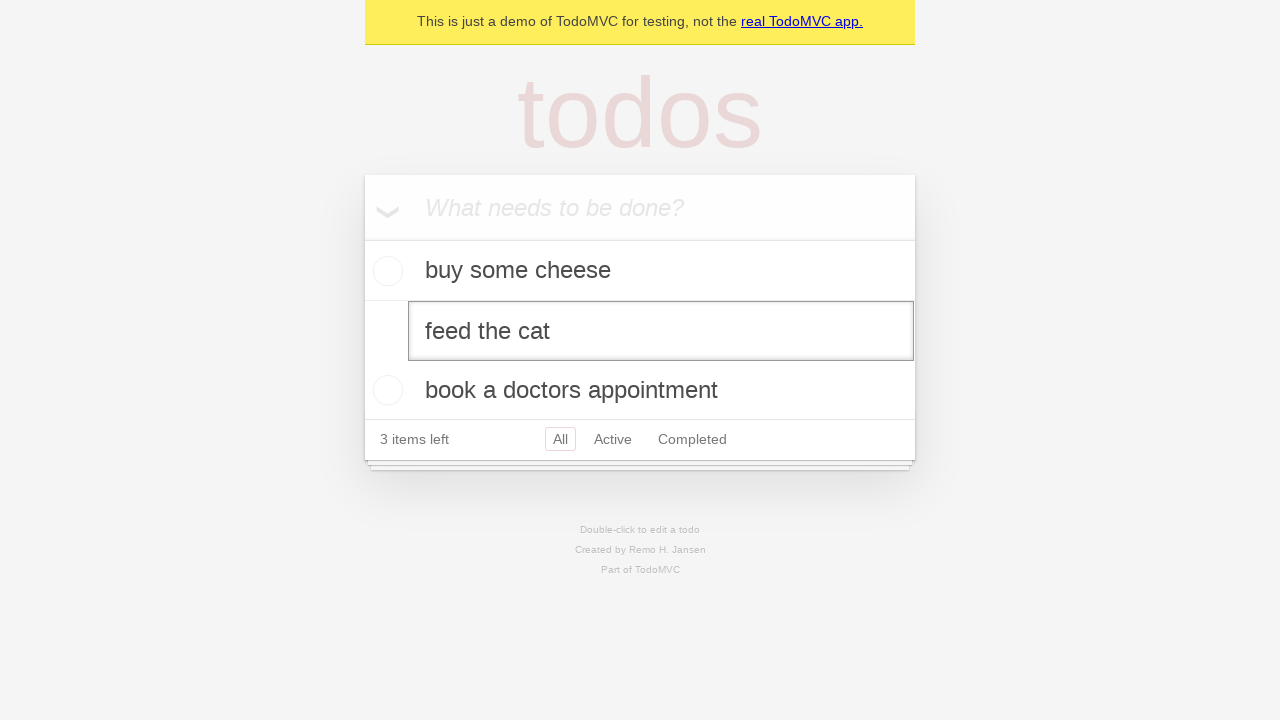

Filled edit textbox with new value 'buy some sausages' on internal:testid=[data-testid="todo-item"s] >> nth=1 >> internal:role=textbox[nam
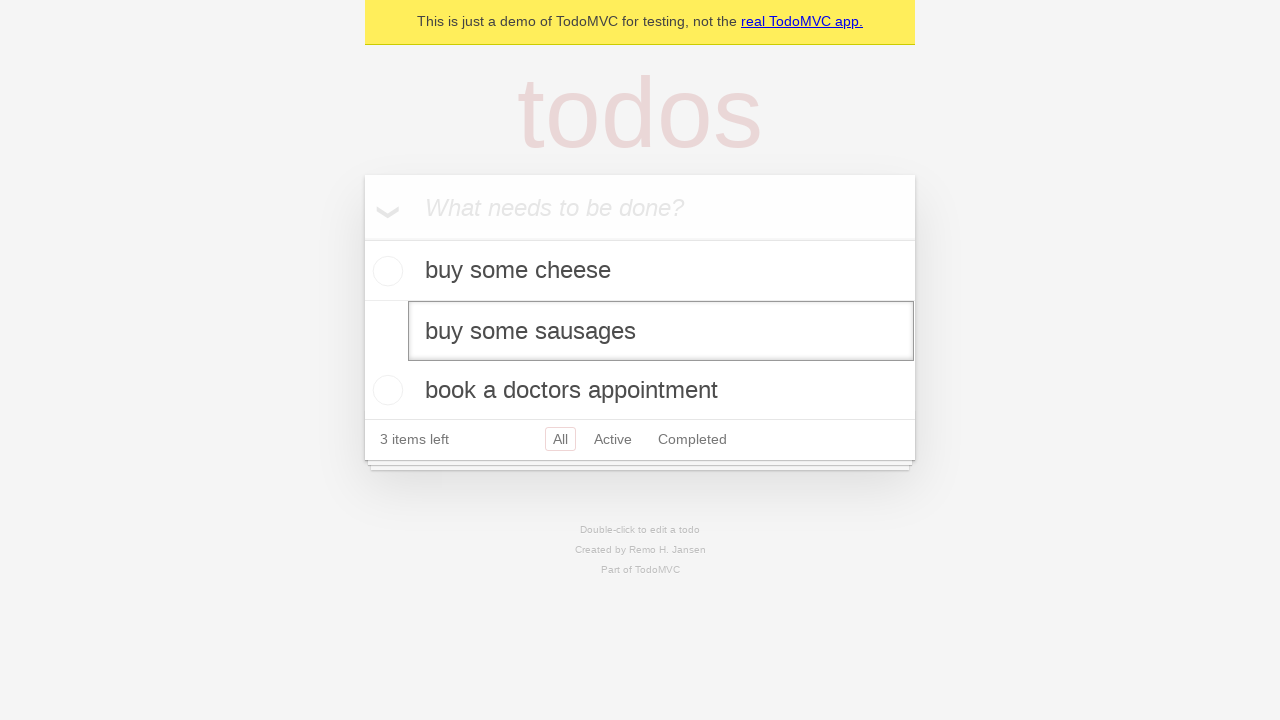

Pressed Enter to confirm the todo item edit on internal:testid=[data-testid="todo-item"s] >> nth=1 >> internal:role=textbox[nam
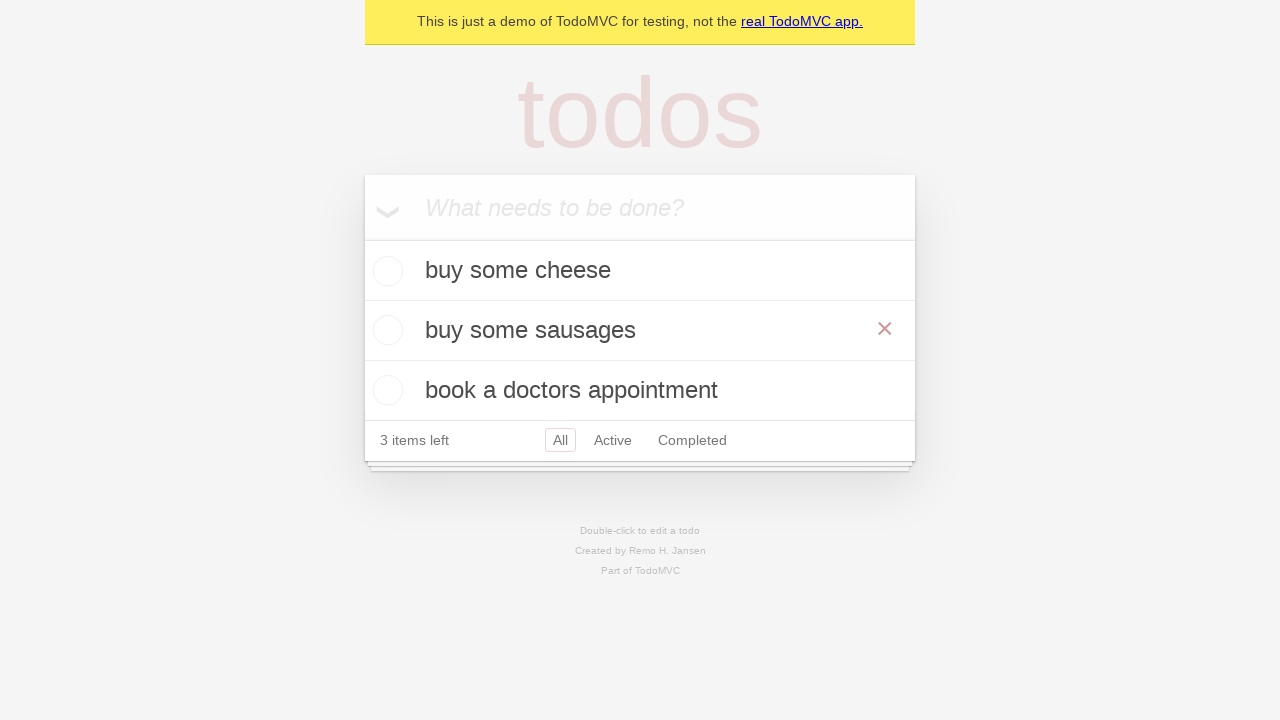

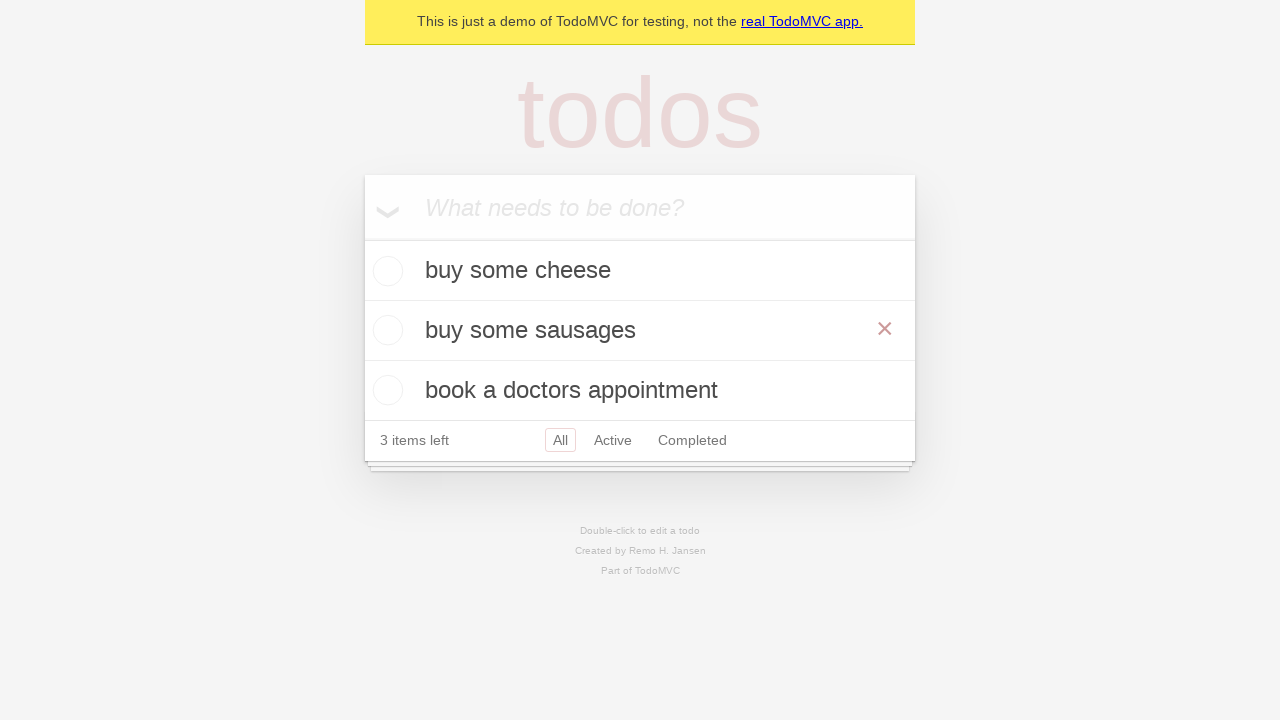